Searches the SEC EDGAR database for a company by ticker symbol and navigates to view the filing results

Starting URL: https://www.sec.gov/edgar/searchedgar/companysearch

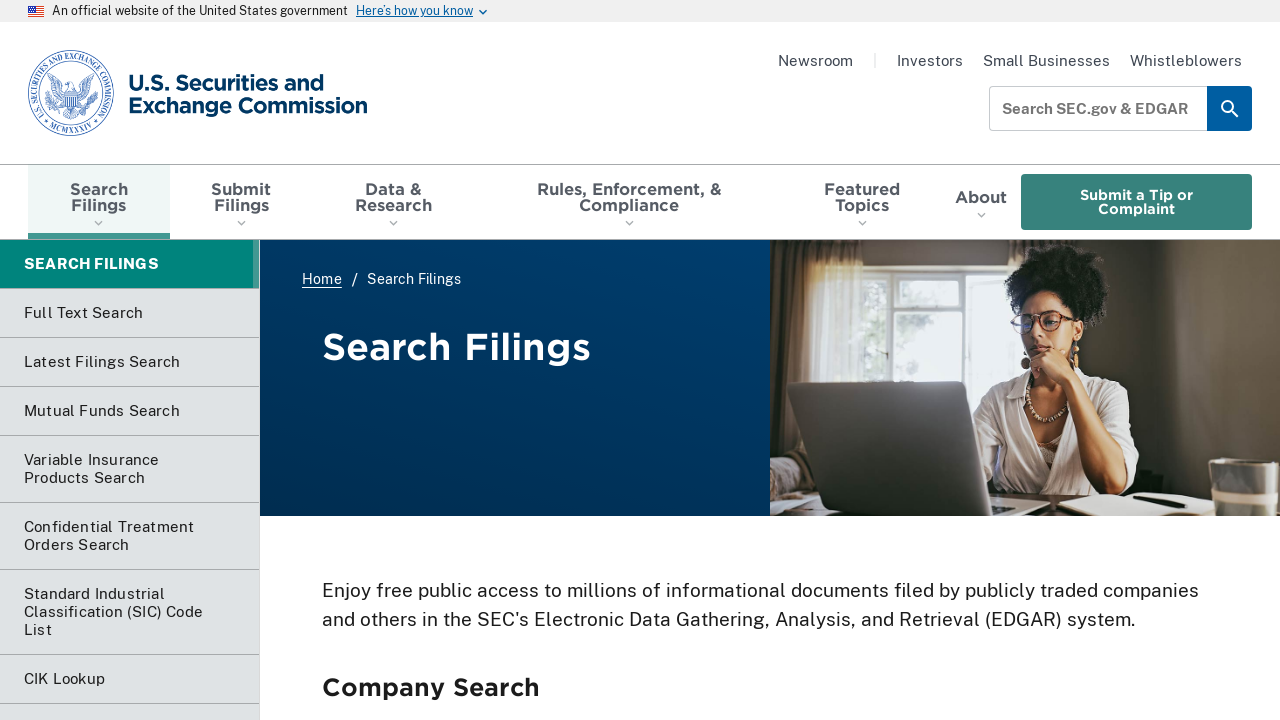

Filled company search field with ticker symbol 'MSFT' on #edgar-company-person
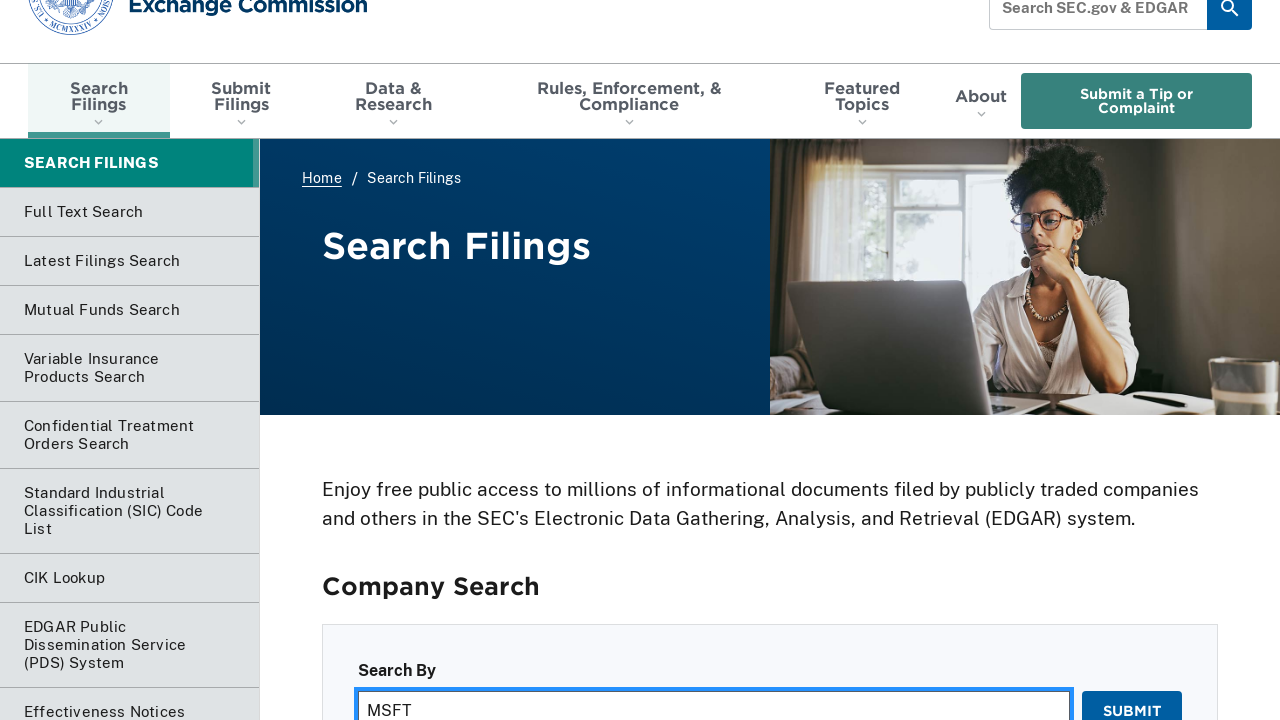

Submitted company search by pressing Enter on #edgar-company-person
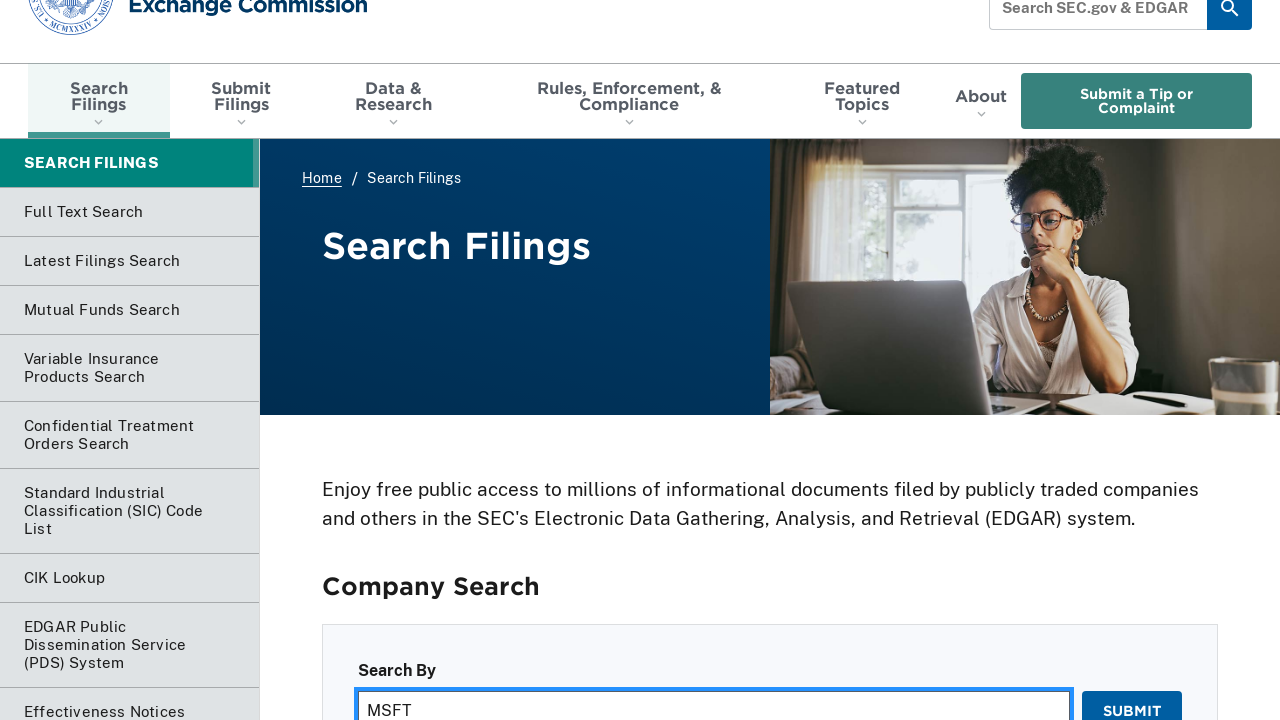

SEC EDGAR search results loaded successfully
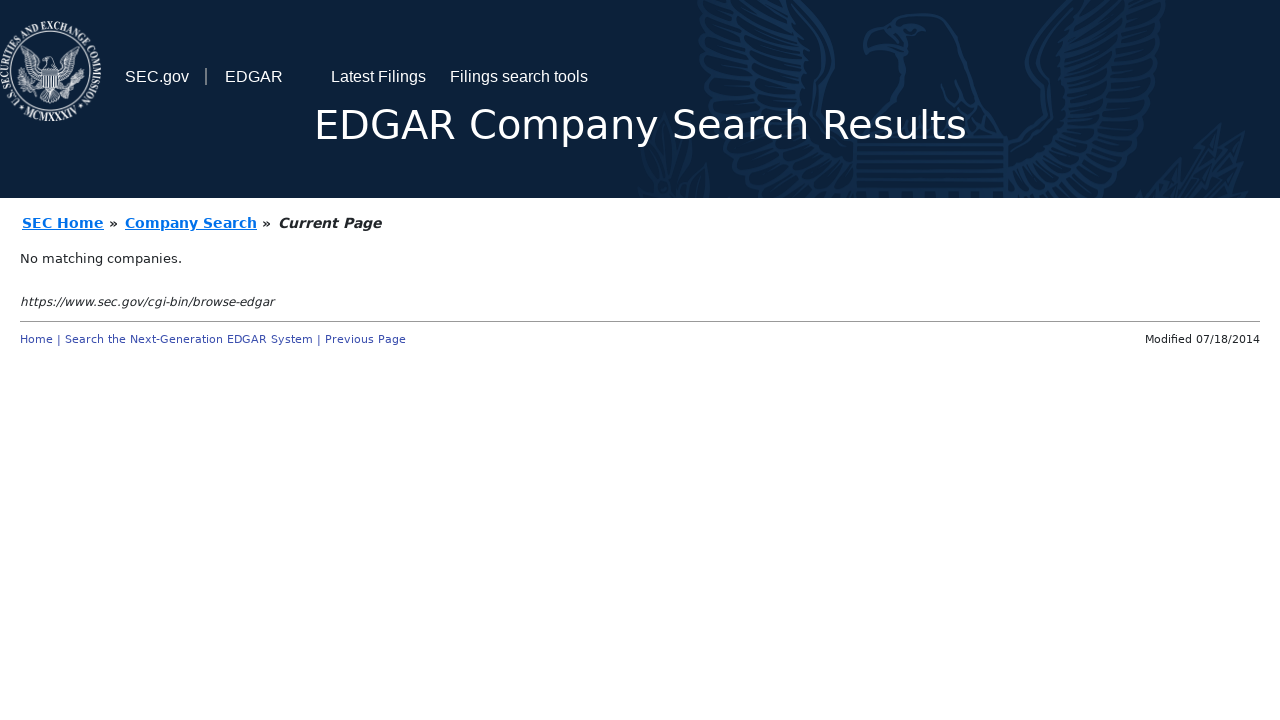

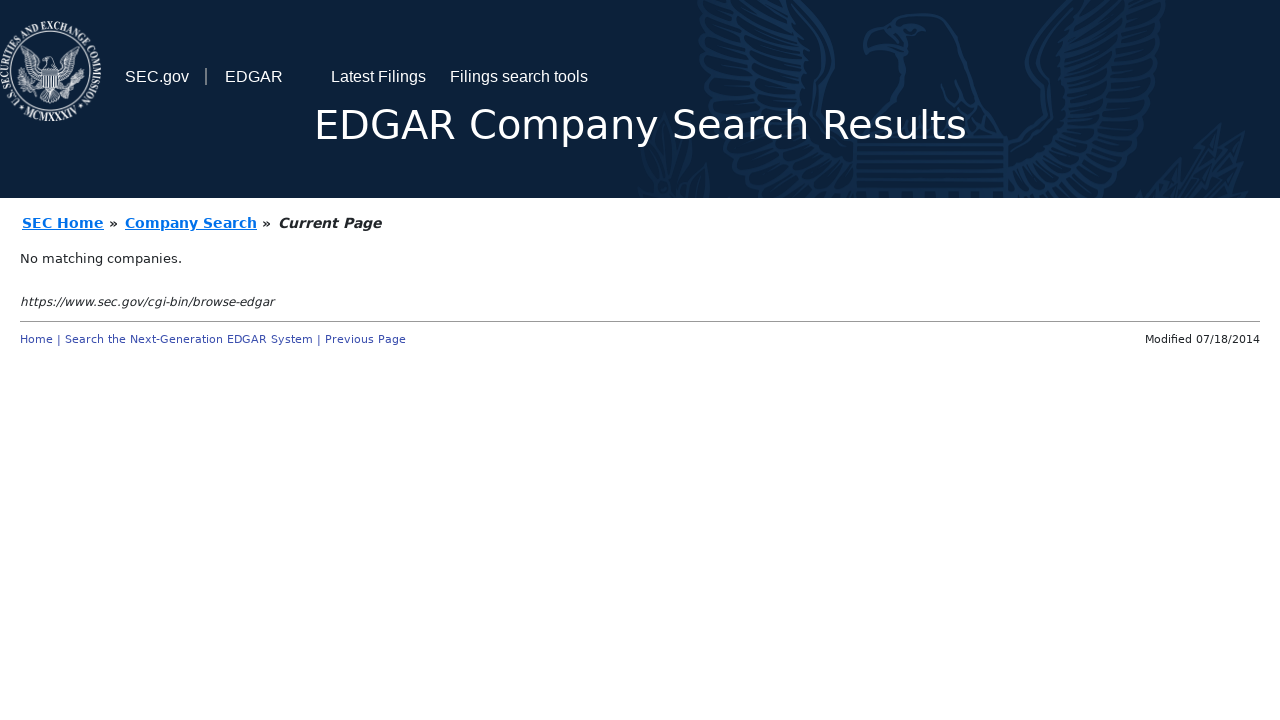